Tests date picker functionality by clicking on a date of birth field, then selecting a specific month (April), year (1980), and day (30) from the date picker widget.

Starting URL: https://www.dummyticket.com/dummy-ticket-for-visa-application/

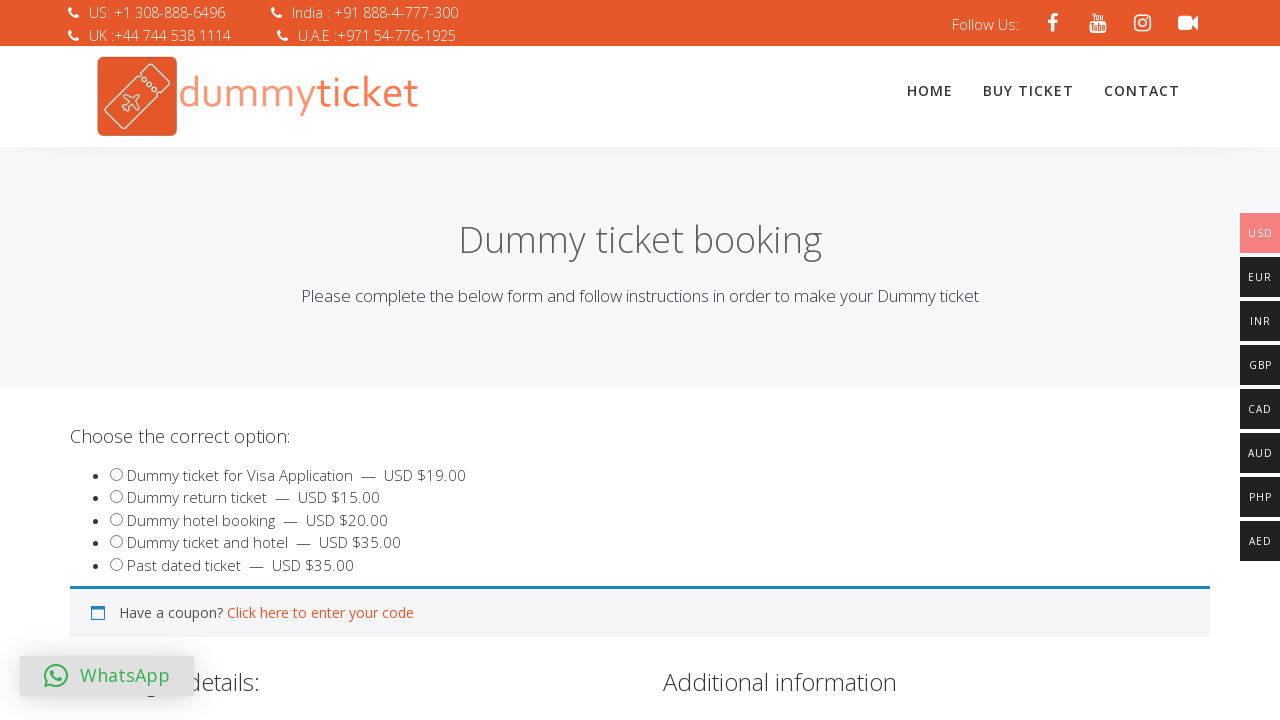

Clicked on the date of birth field to open date picker at (344, 360) on #dob
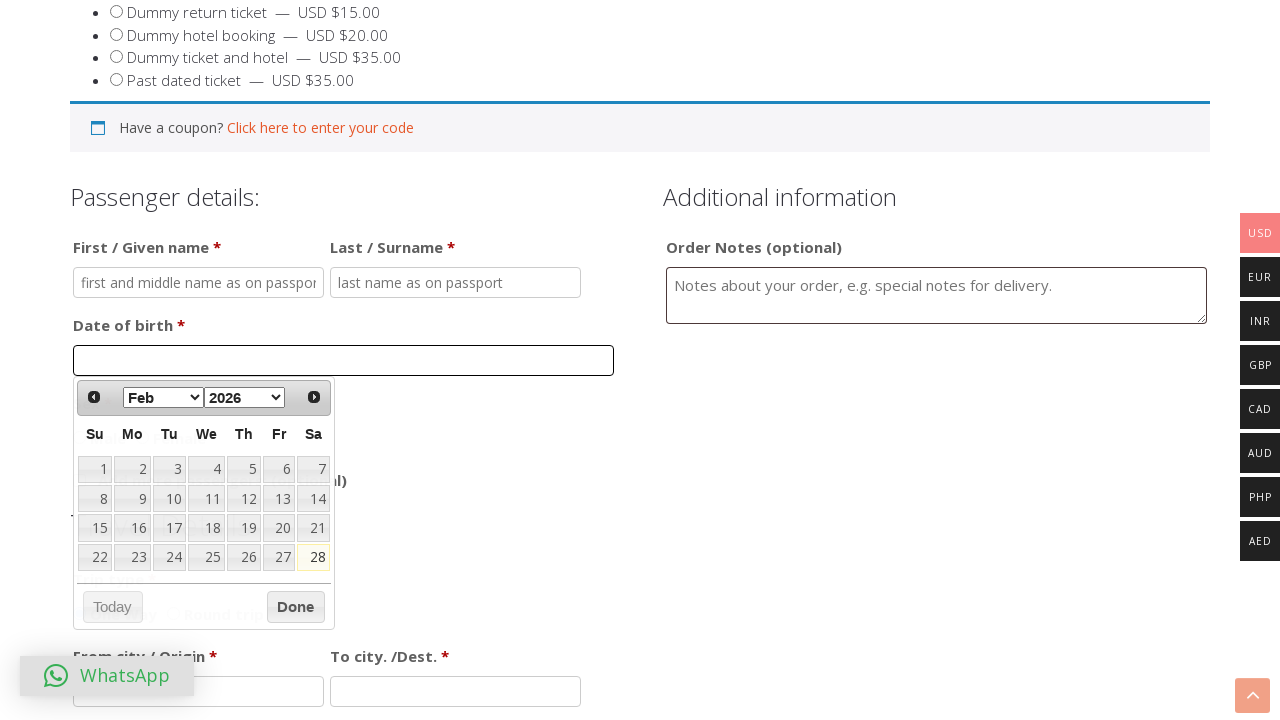

Date picker month dropdown became visible
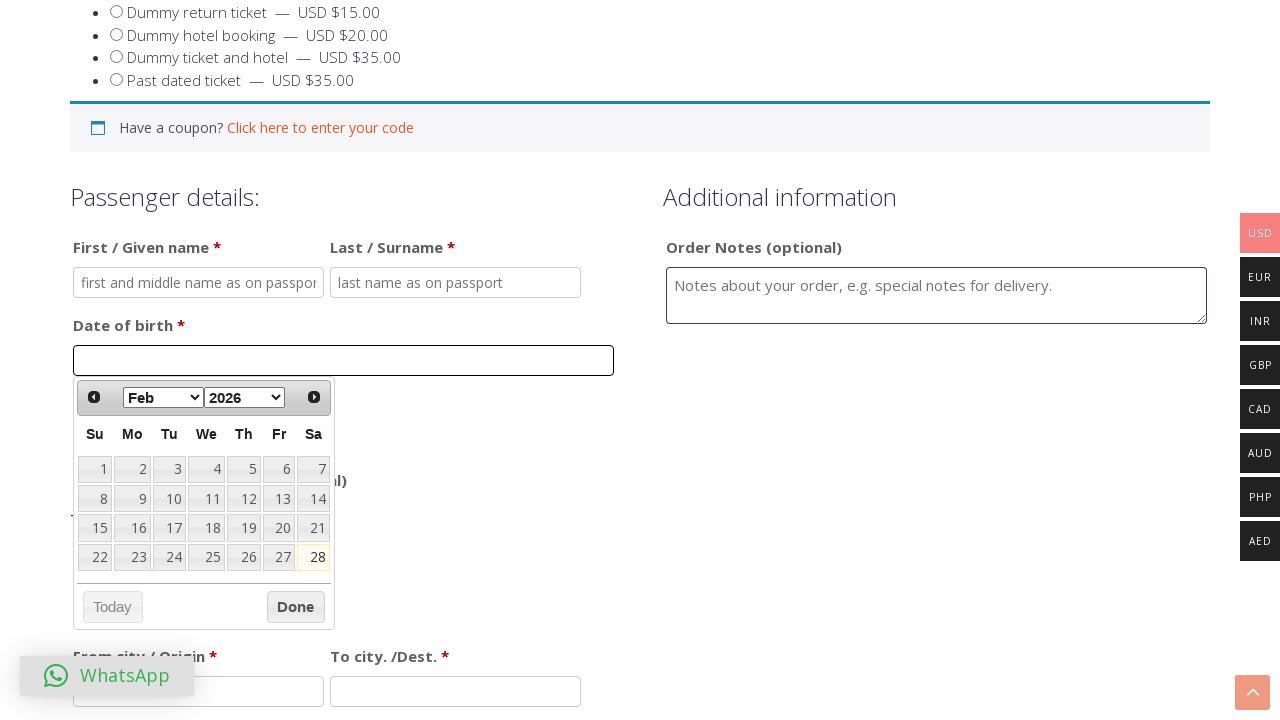

Selected April from the month dropdown on select.ui-datepicker-month
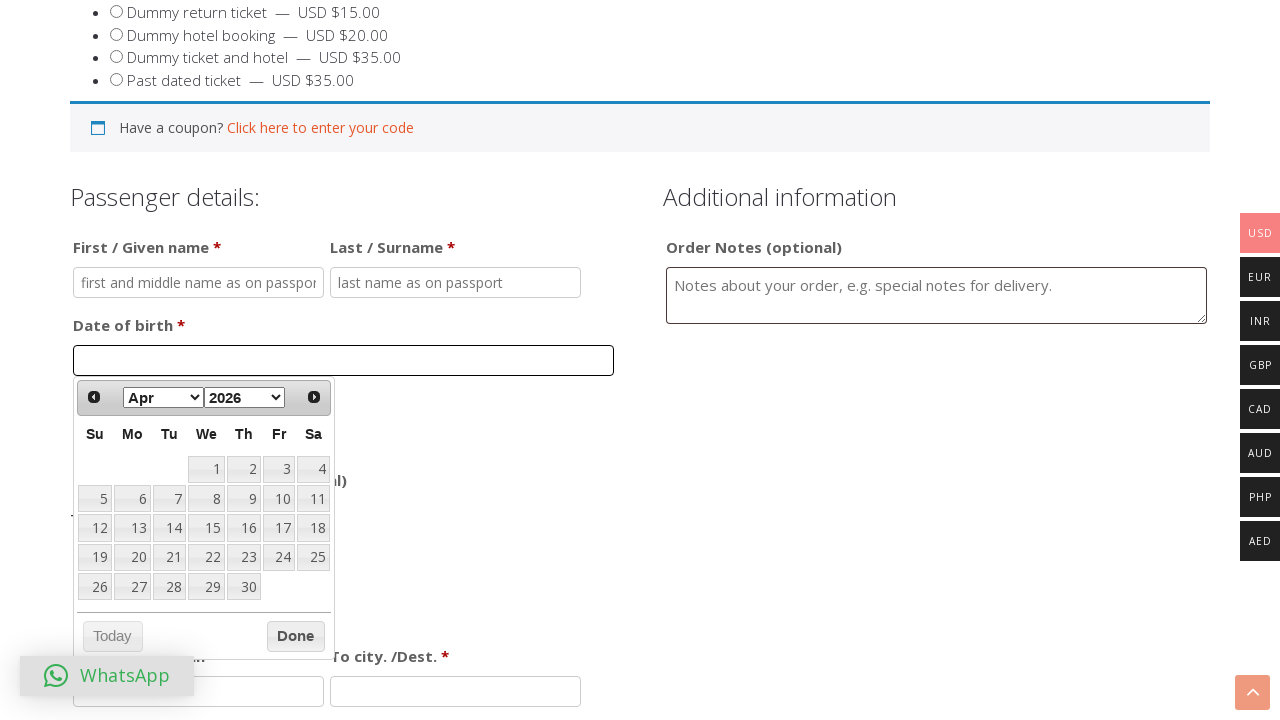

Selected 1980 from the year dropdown on select.ui-datepicker-year
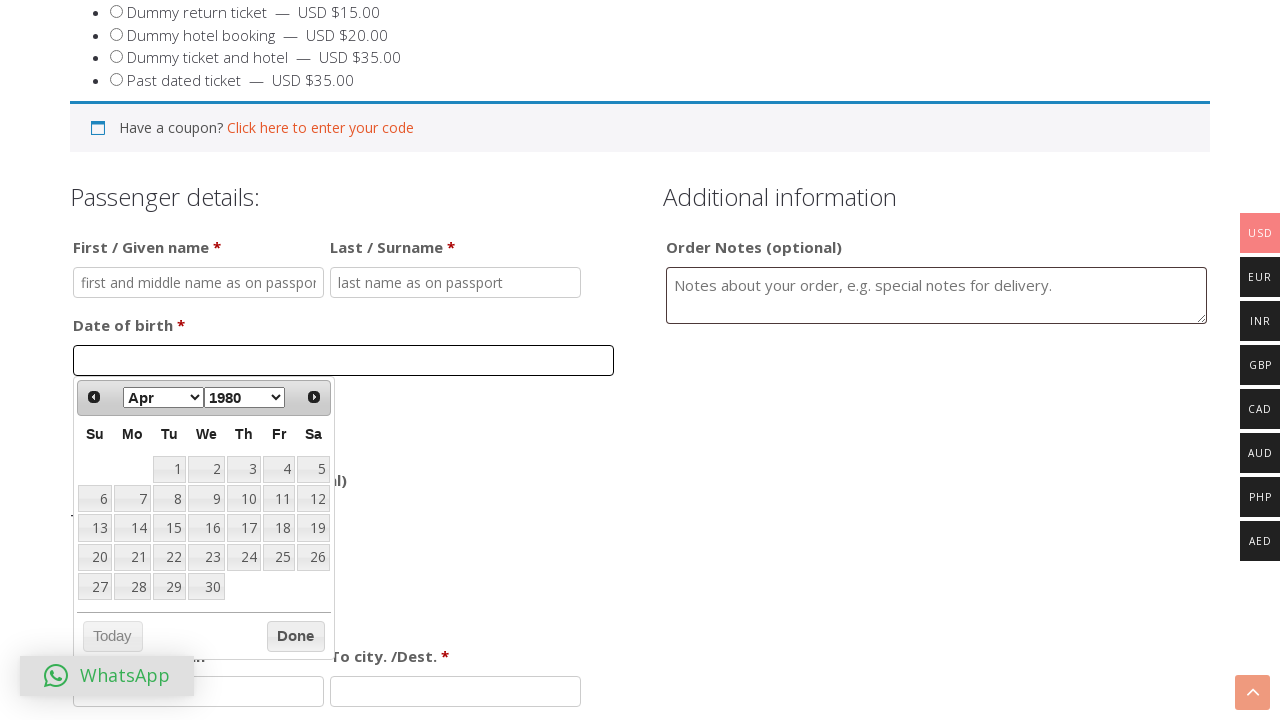

Clicked on day 30 to complete date selection (April 30, 1980) at (206, 587) on a[data-date='30']
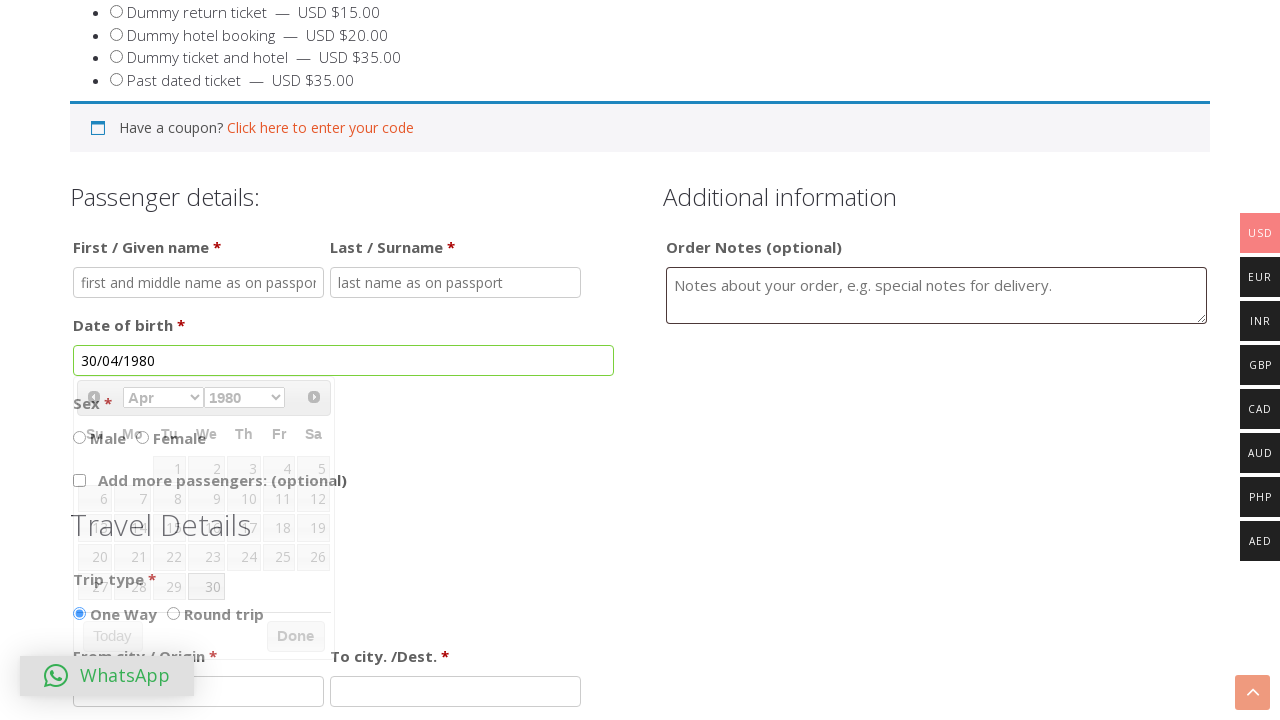

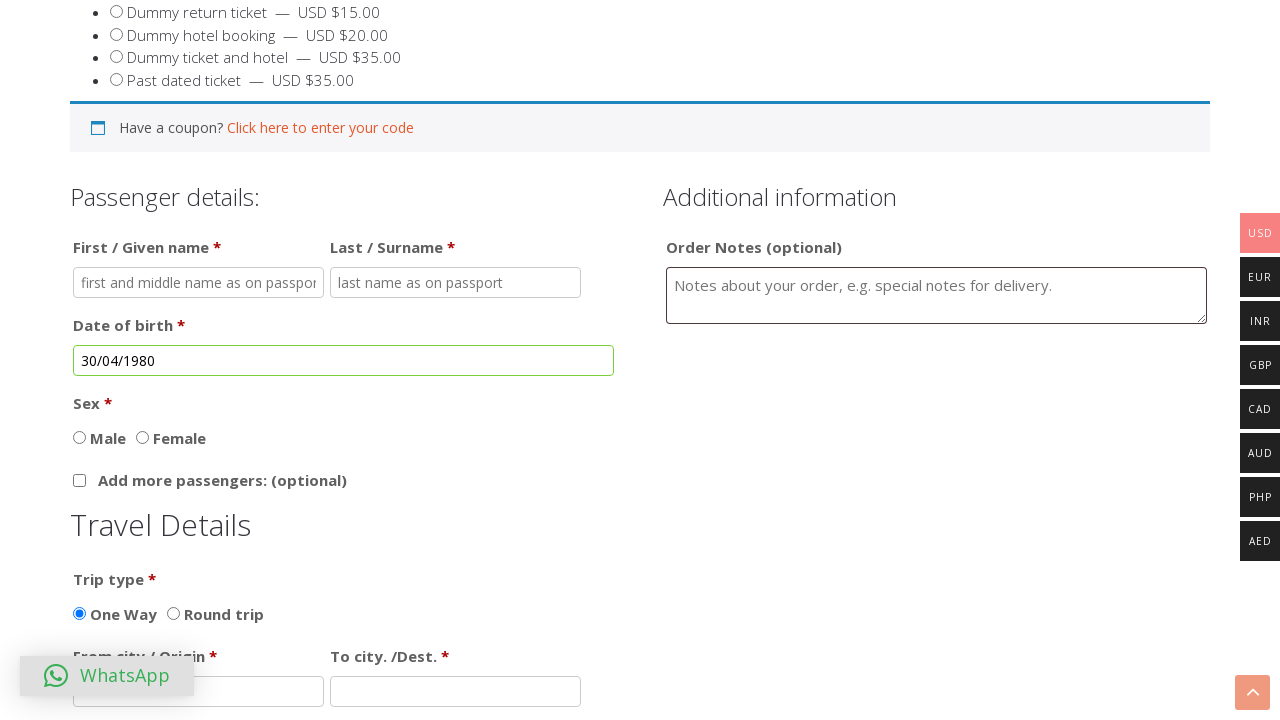